Navigates to the demoblaze demo e-commerce site and retrieves the class attribute of the active navigation link element

Starting URL: https://demoblaze.com/

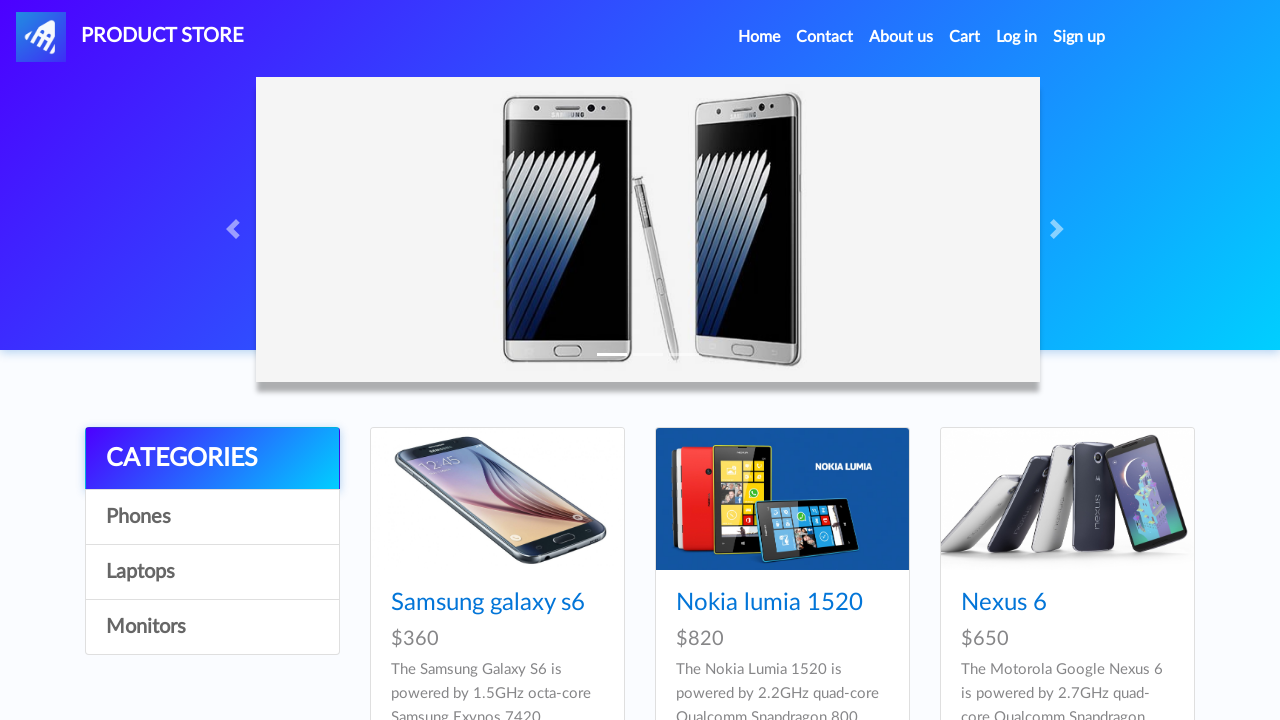

Waited for active navigation link element to be present
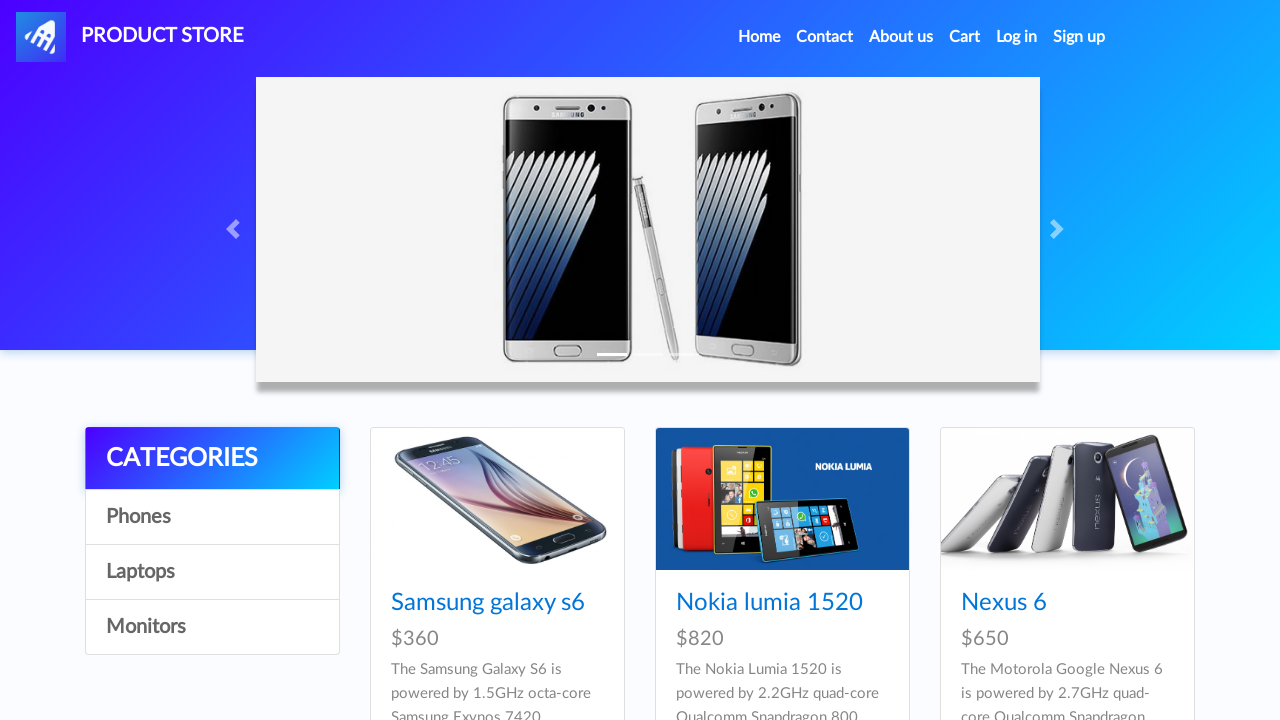

Retrieved class attribute of active navigation link: 'nav-link'
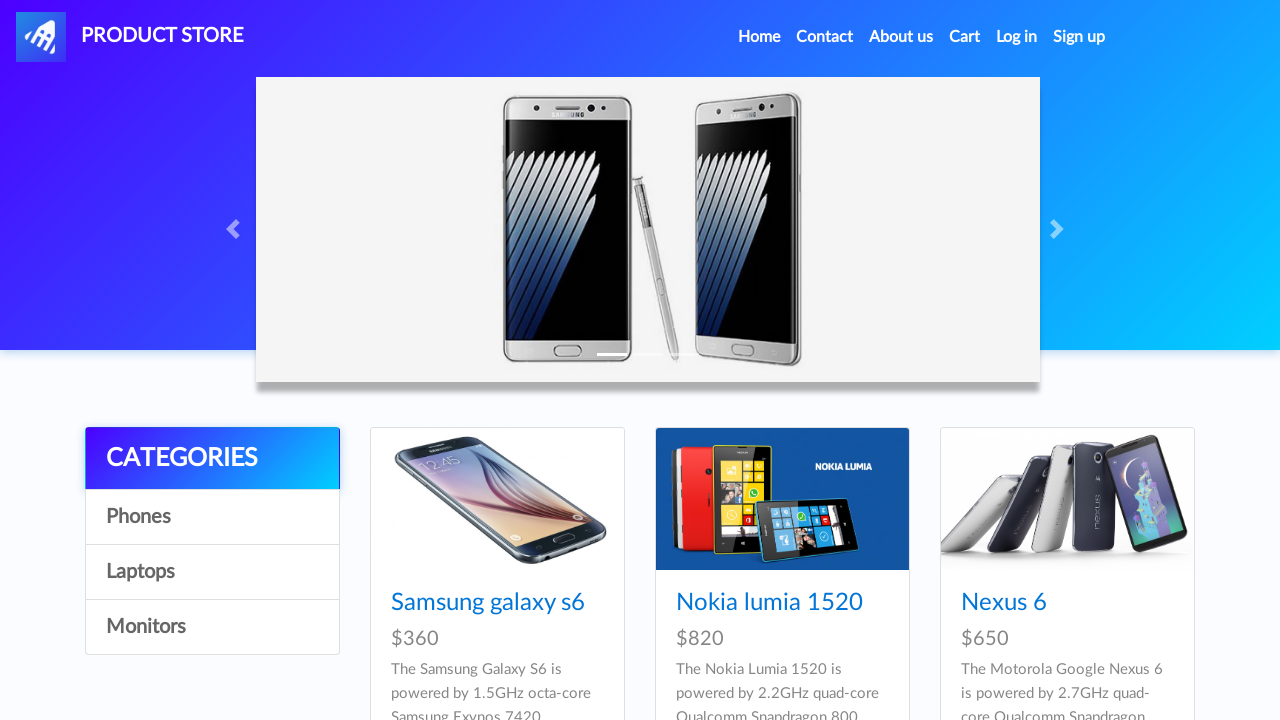

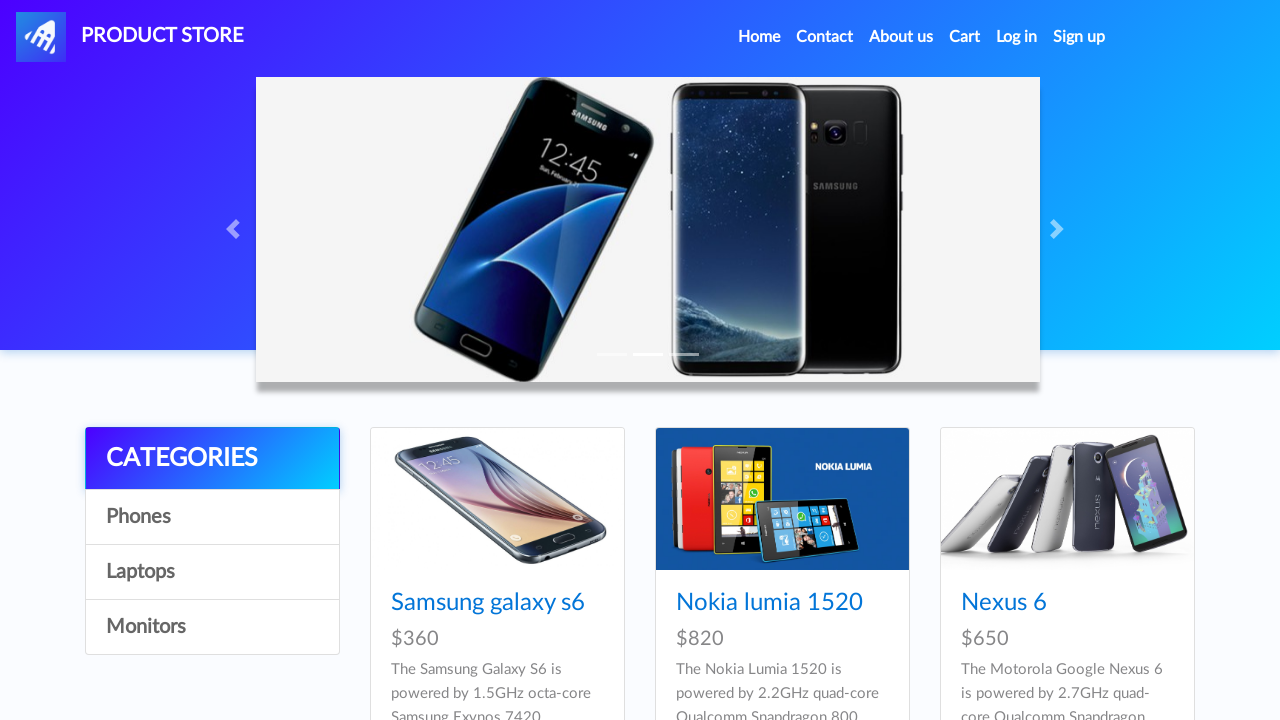